Tests iframe navigation by switching to nested iframes (outer and inner) and typing text into an input field within the innermost iframe

Starting URL: https://demo.automationtesting.in/Frames.html

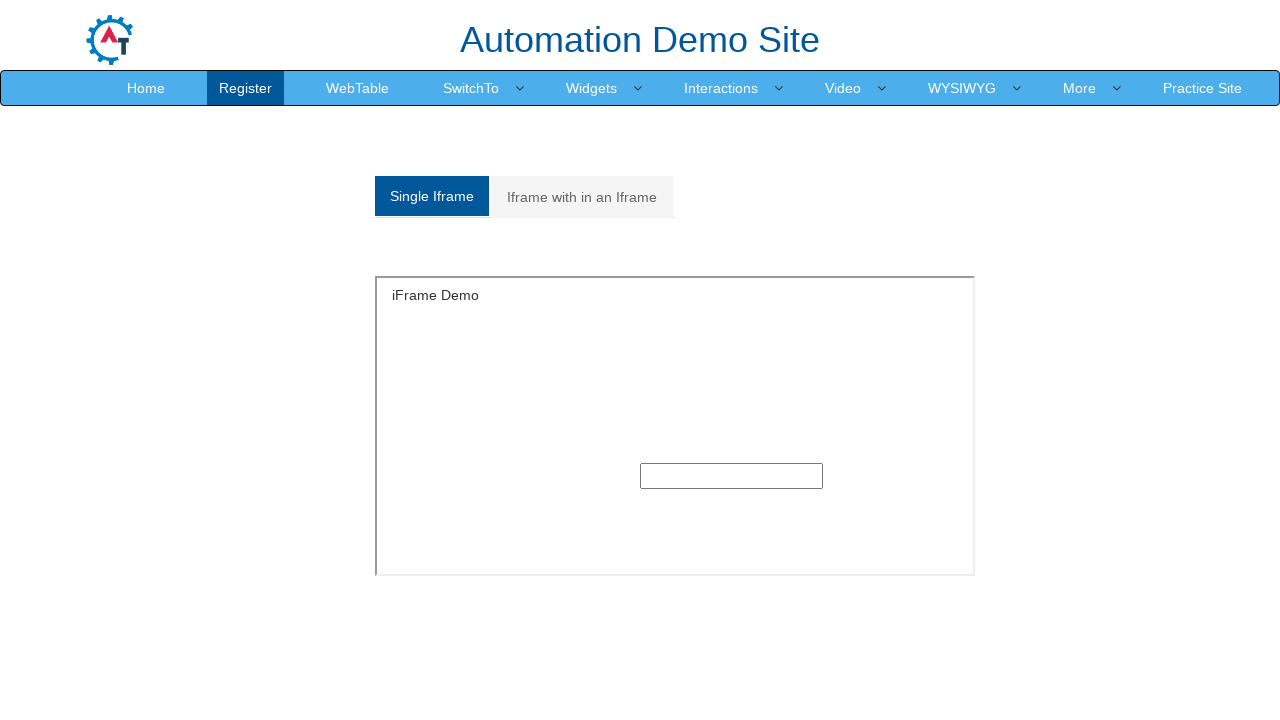

Clicked on 'Iframe with in an Iframe' tab at (582, 197) on xpath=//a[normalize-space()='Iframe with in an Iframe']
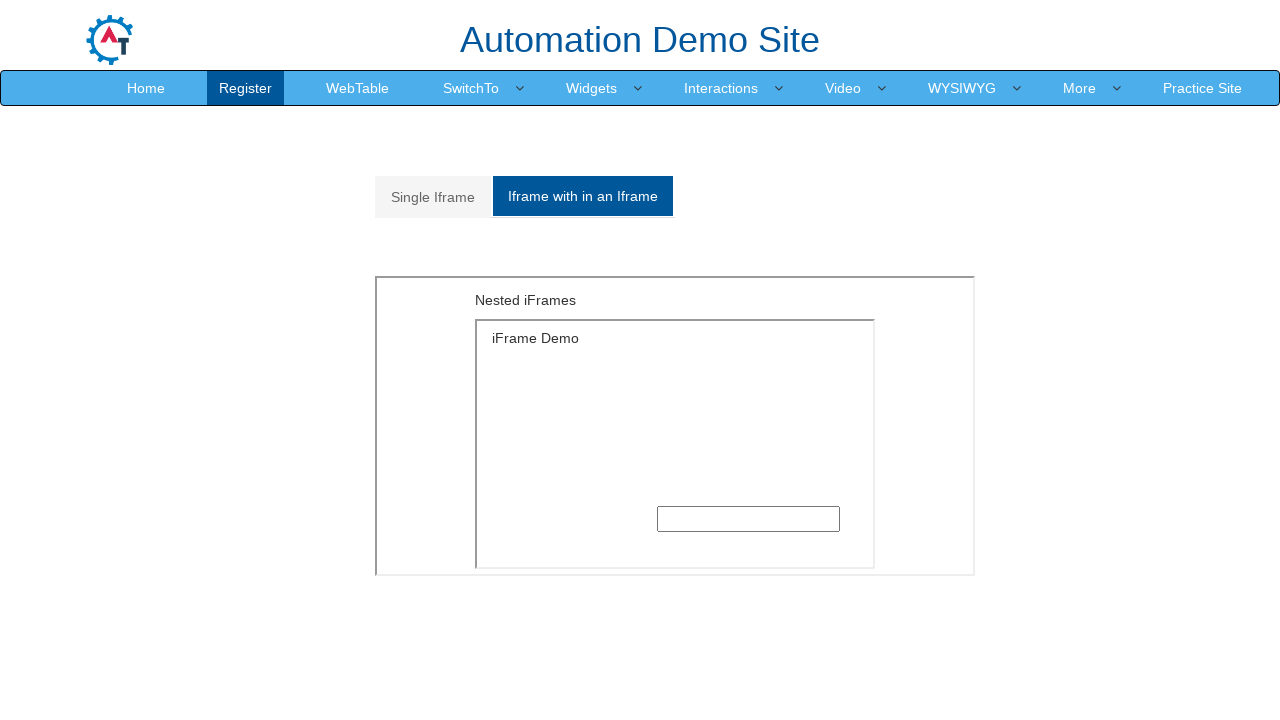

Located outer iframe with src='MultipleFrames.html'
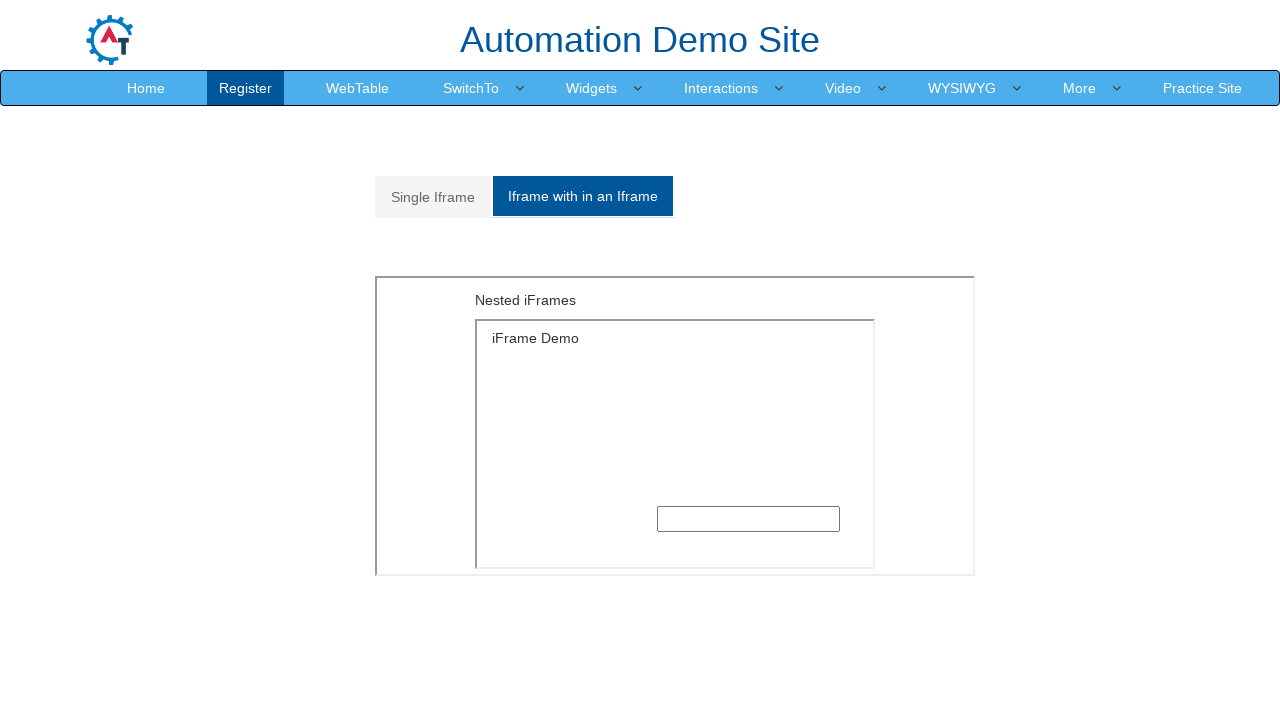

Located inner iframe within the outer frame
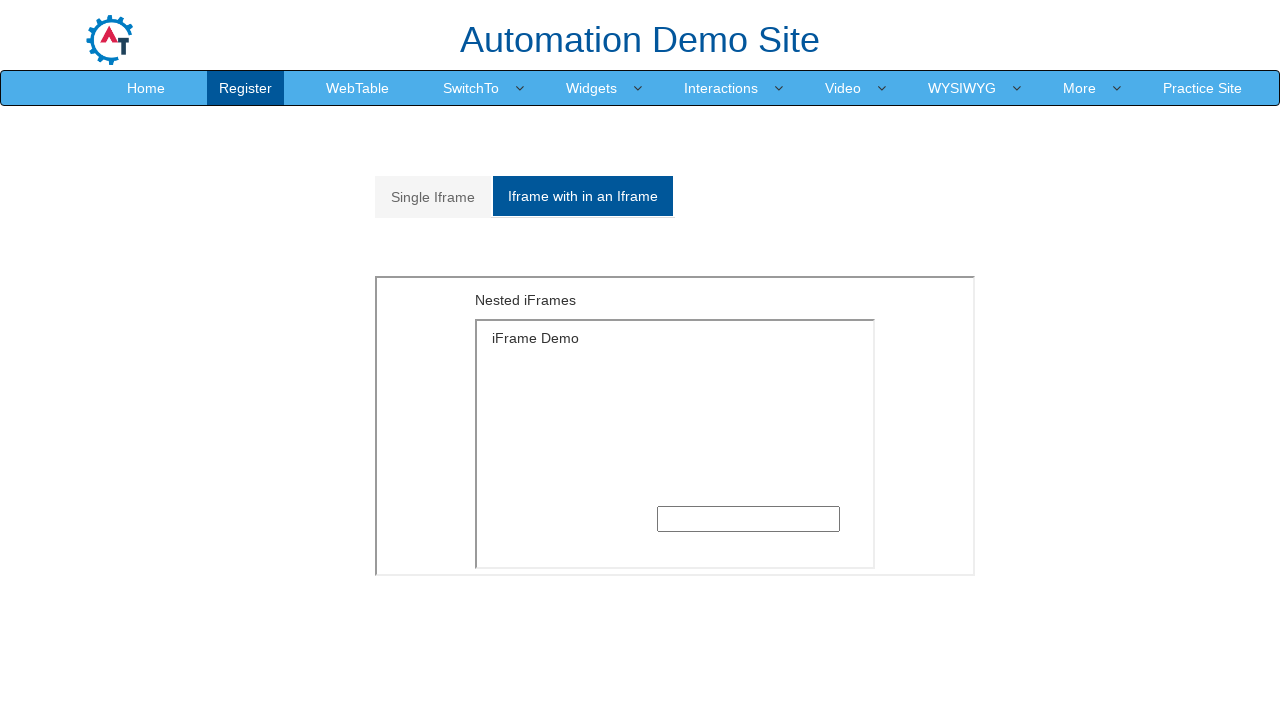

Filled text input field in innermost iframe with 'welcome' on iframe[src='MultipleFrames.html'] >> internal:control=enter-frame >> iframe >> i
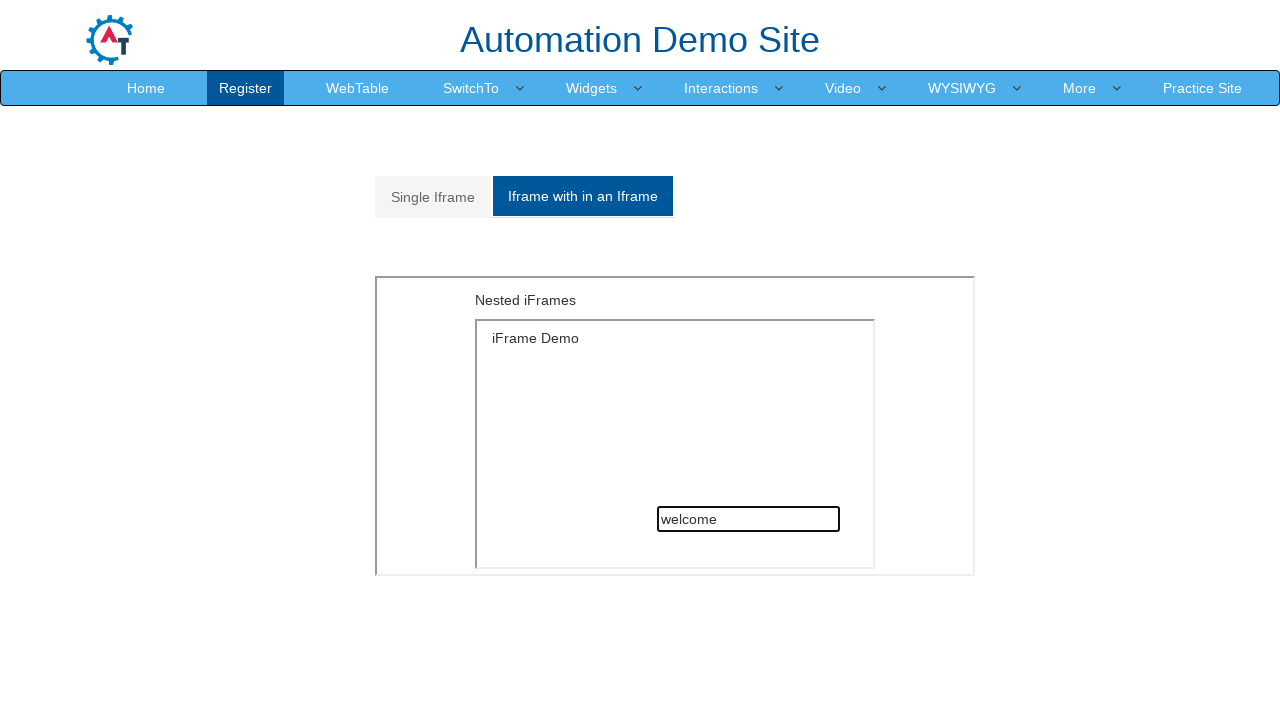

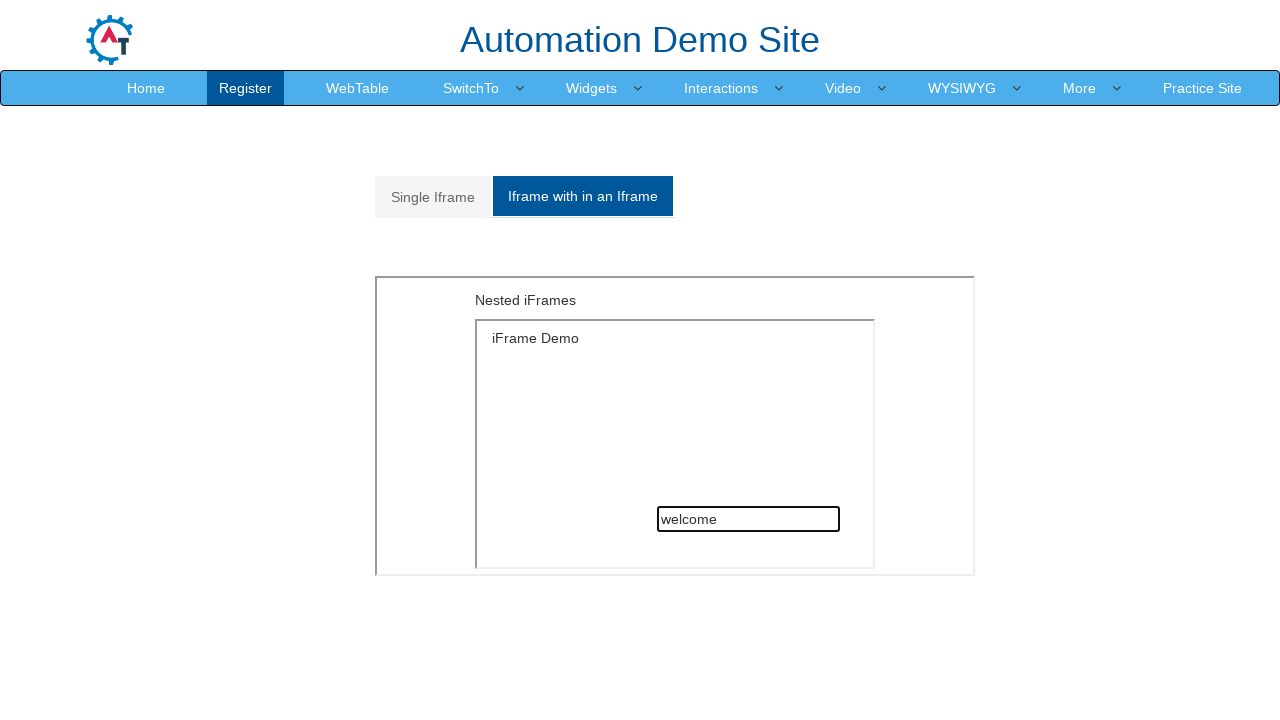